Tests that entering only a username without password and clicking login displays the "Password is required" error message

Starting URL: https://www.saucedemo.com/

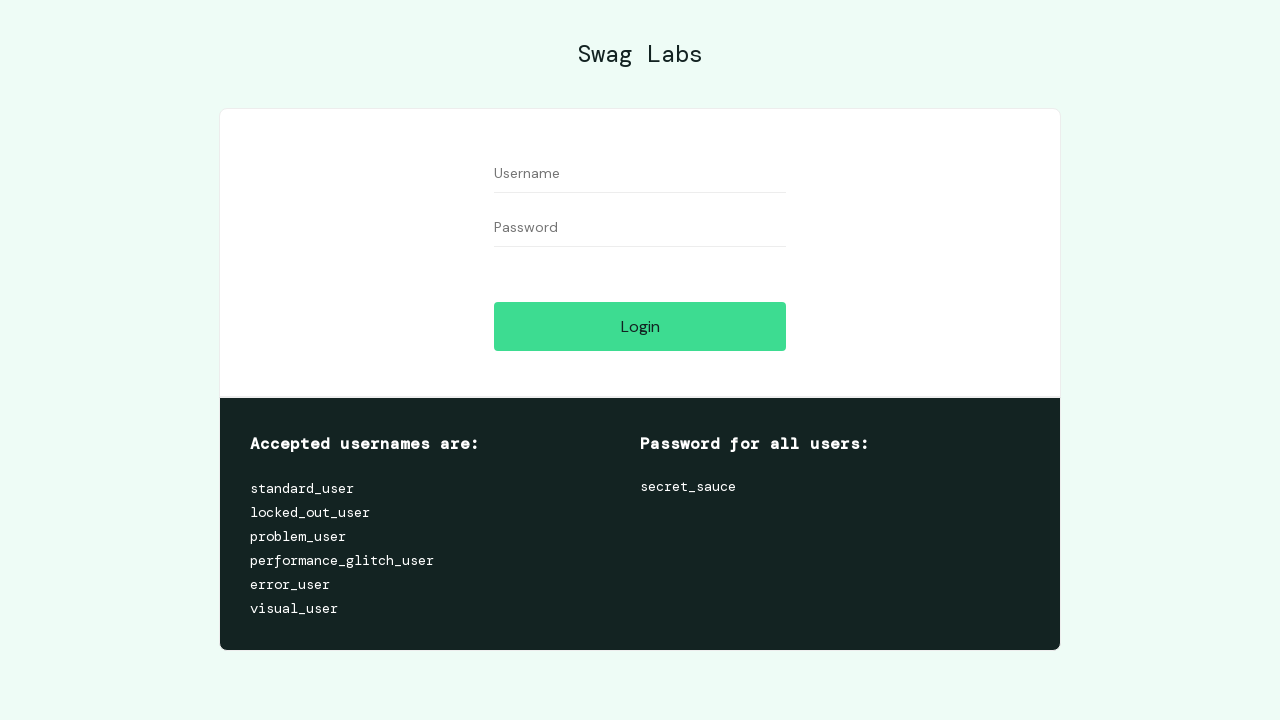

Username input field is visible on login page
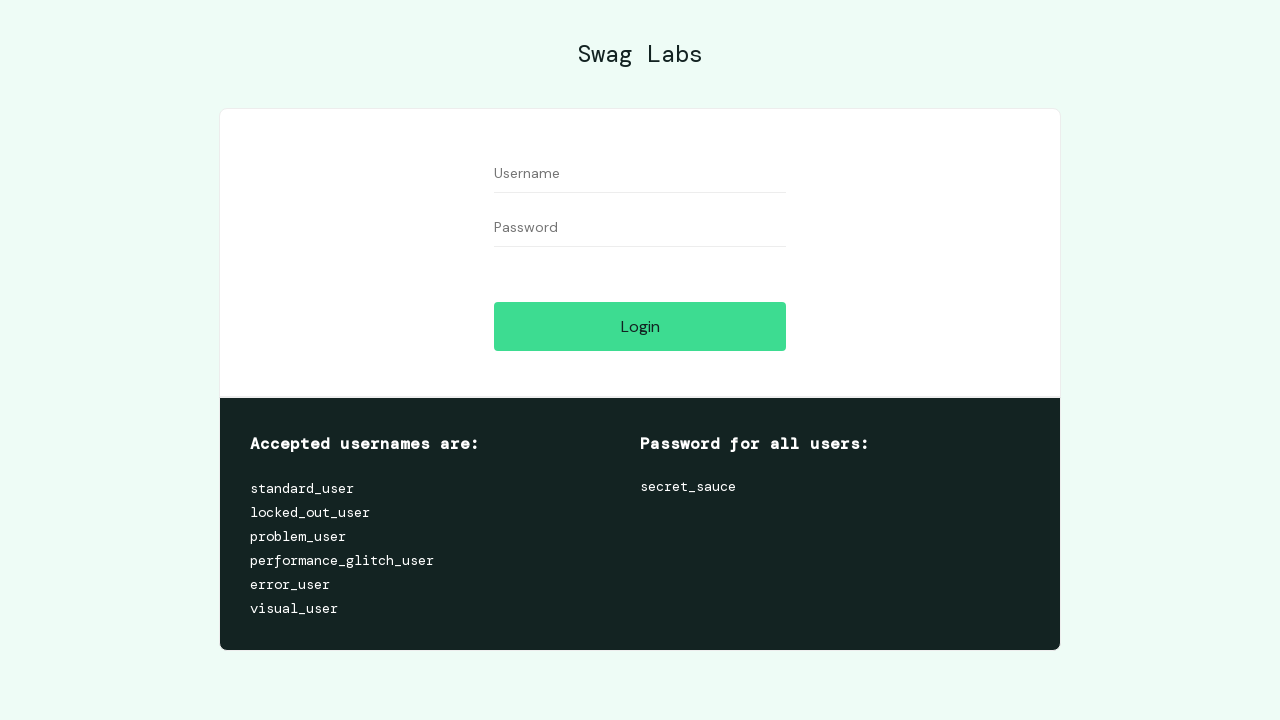

Entered username 'testuser_alpha' in username field on #user-name
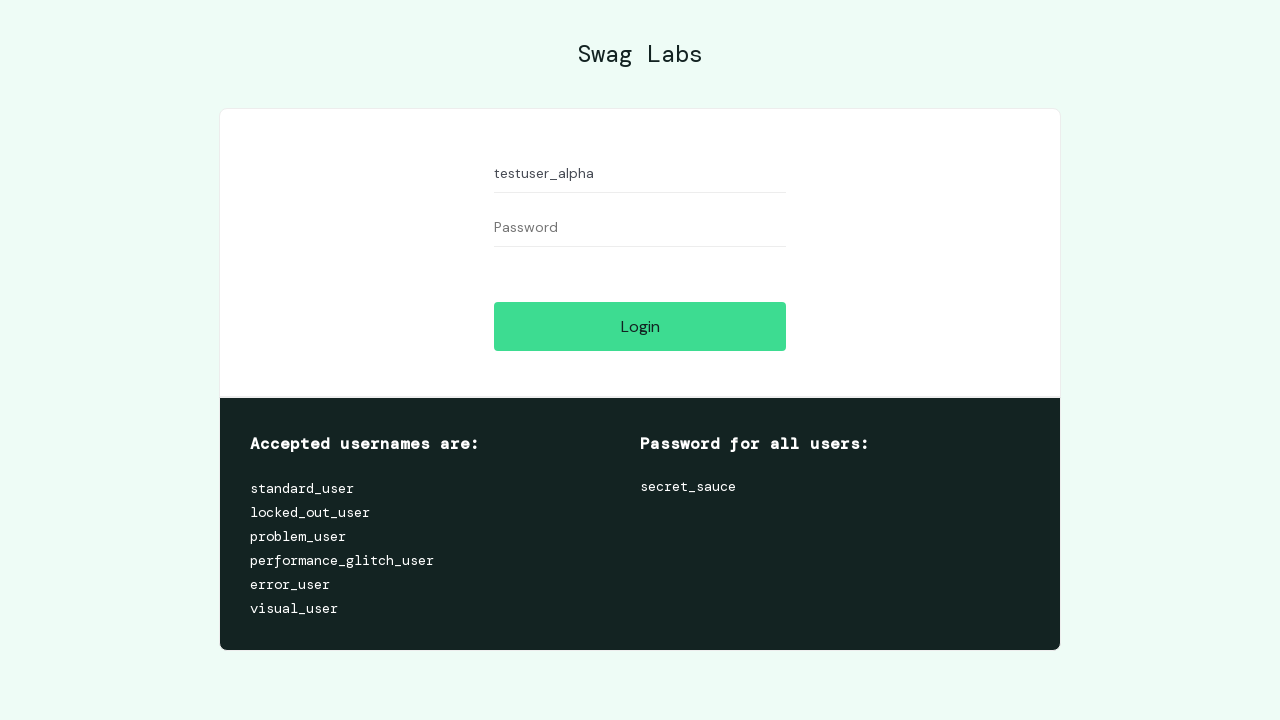

Login button is visible
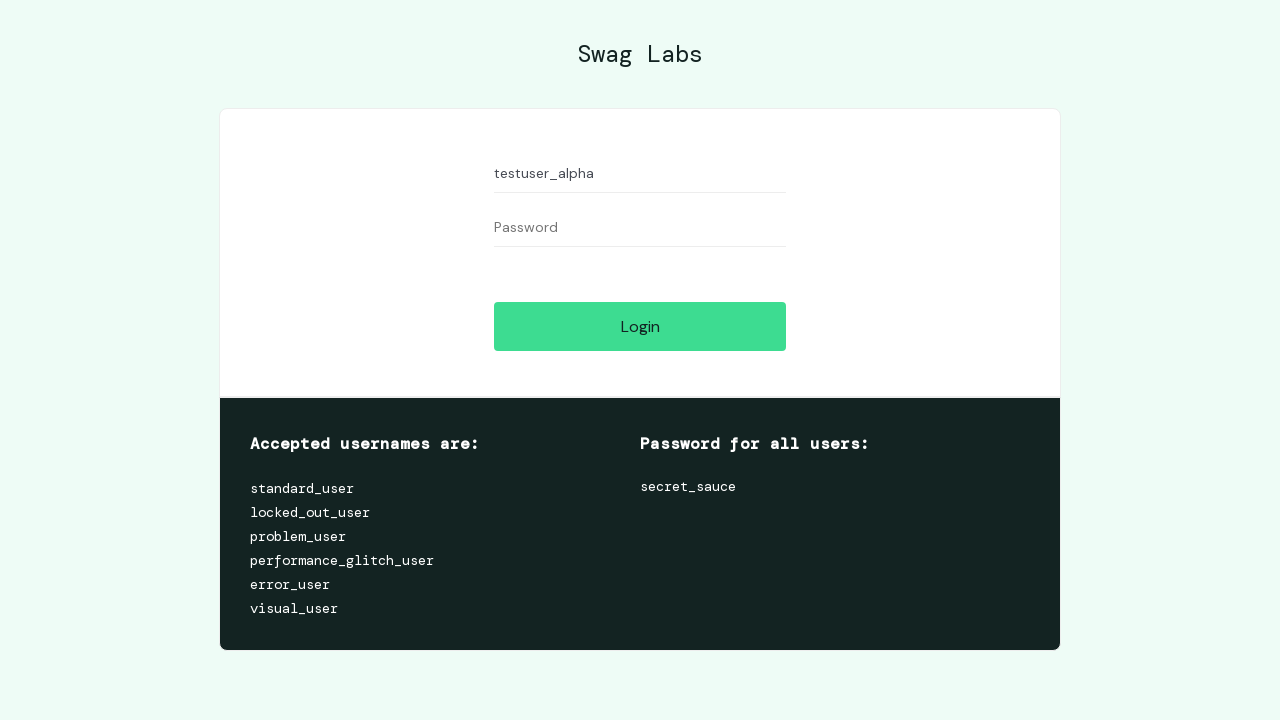

Clicked login button without entering password at (640, 326) on #login-button
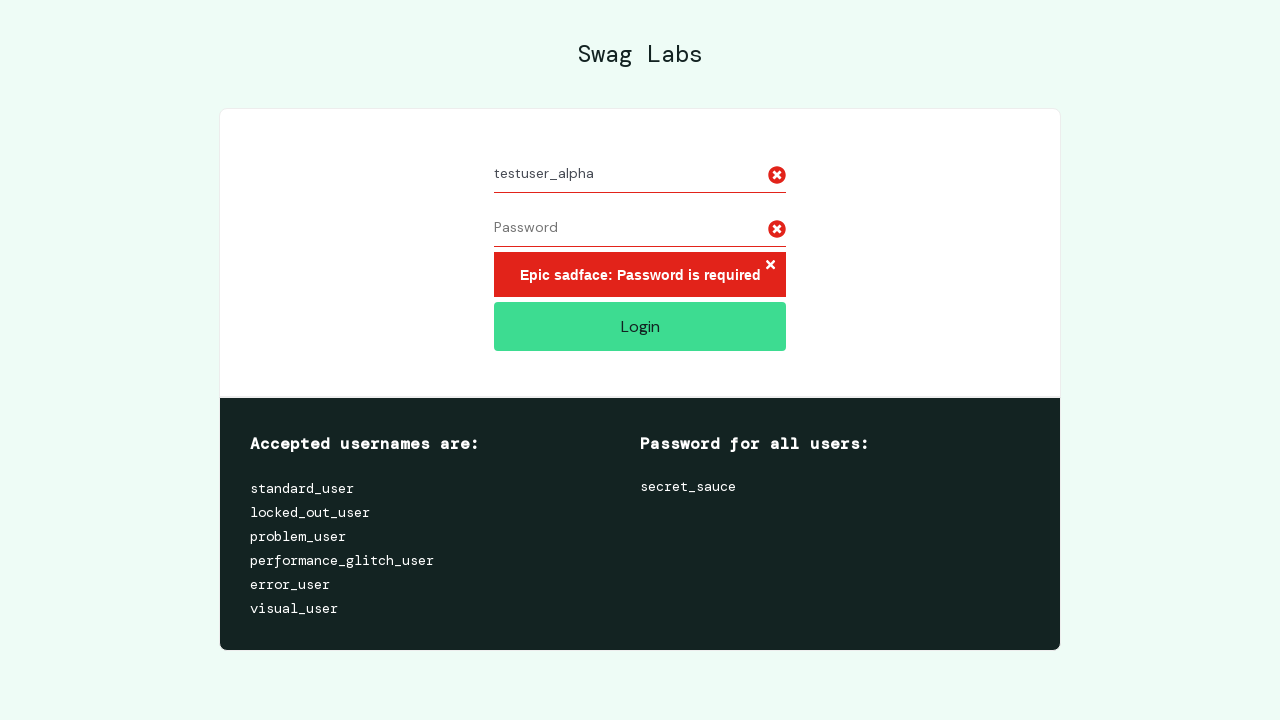

Located error message element
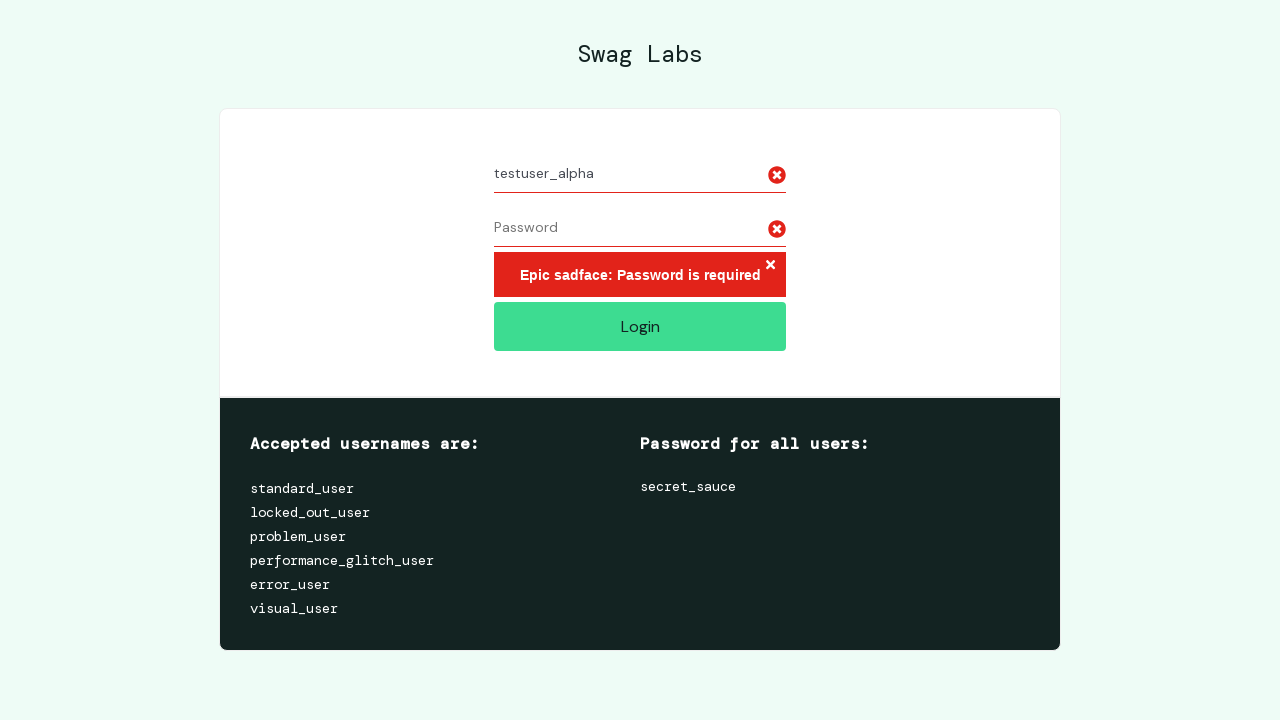

Verified that 'Epic sadface: Password is required' error message is displayed
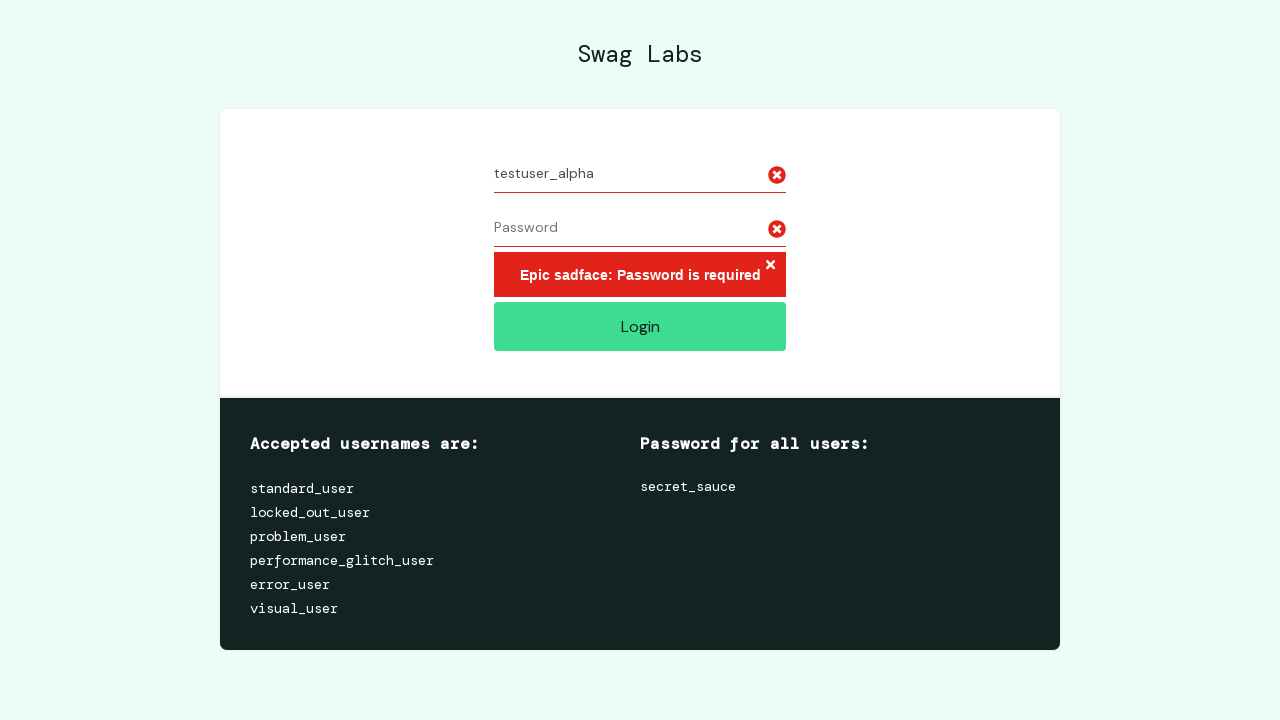

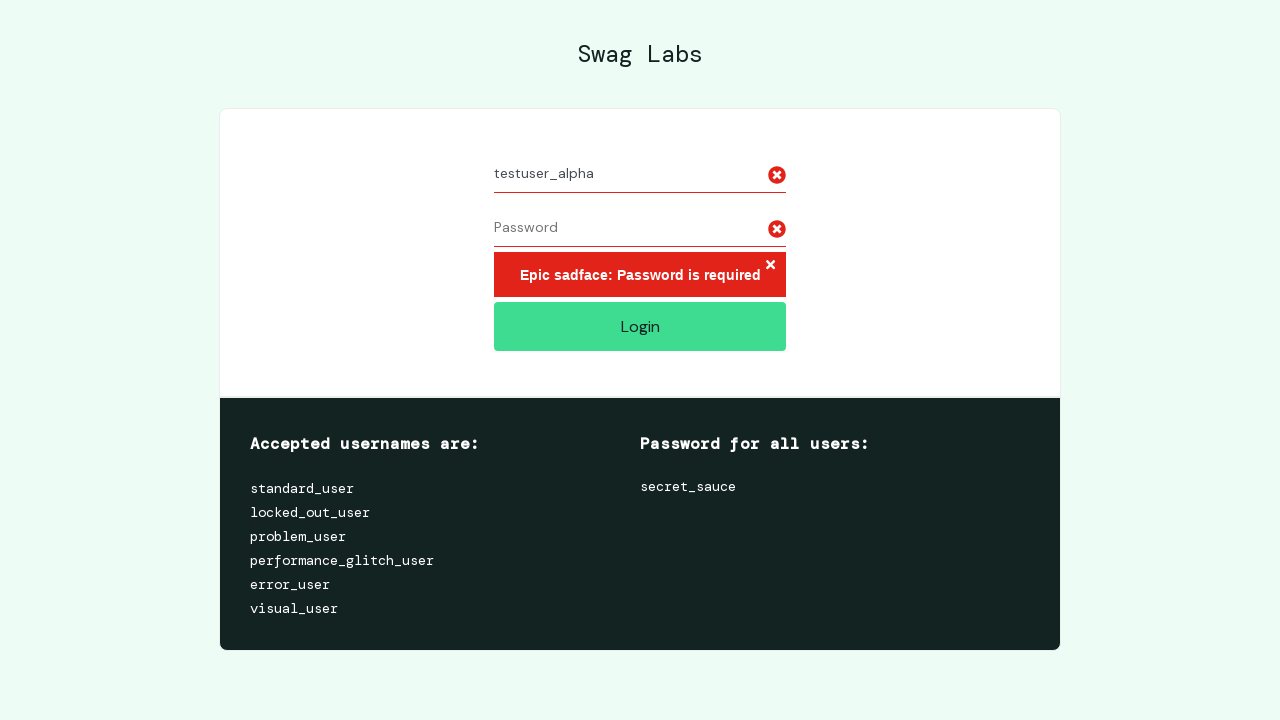